Tests an e-commerce flow on a practice website by searching for vegetables, adding items to cart, applying a promo code, and proceeding to place an order.

Starting URL: https://rahulshettyacademy.com/seleniumPractise

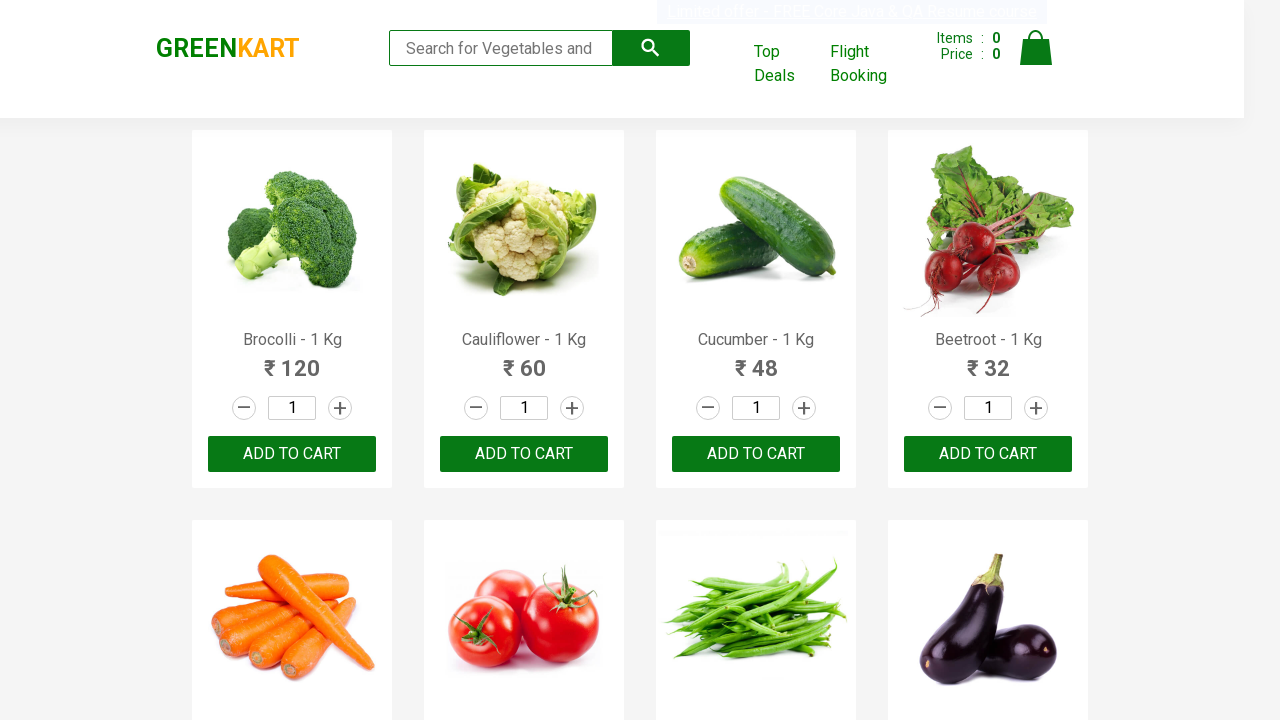

Clicked on the search textbox at (501, 48) on input[type='search']
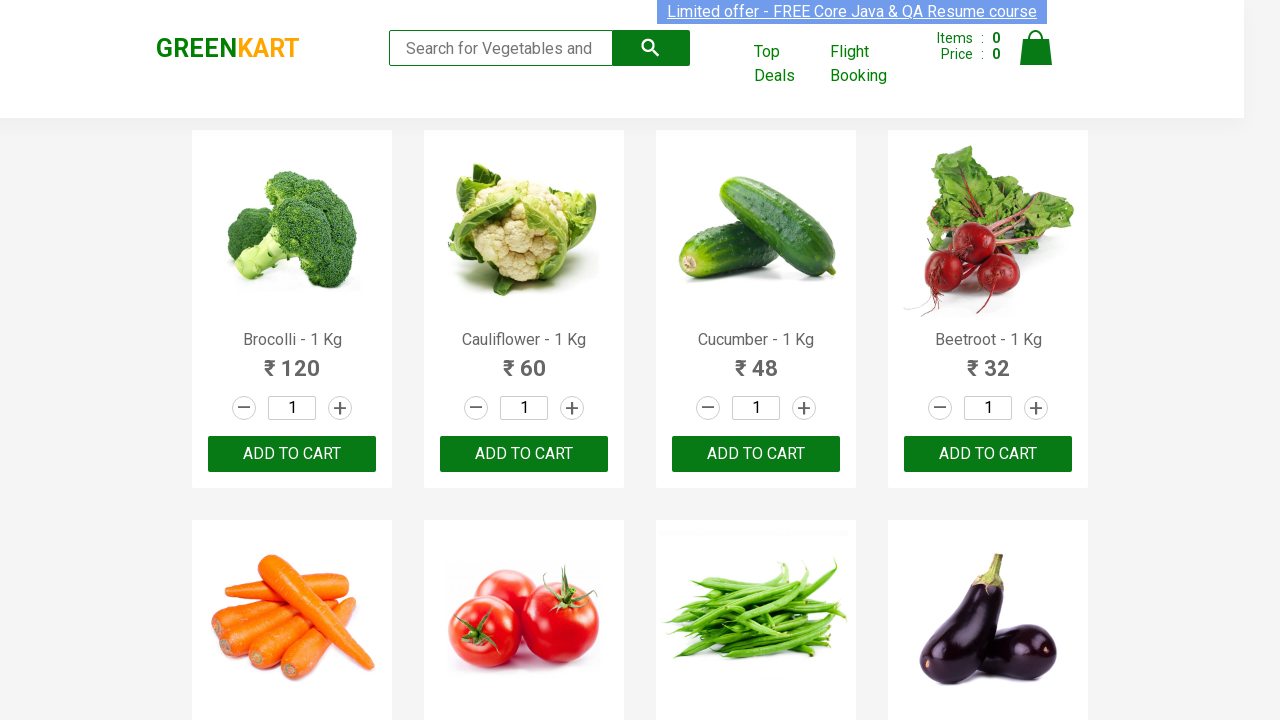

Entered 'ber' in the vegetable search box on input[type='search']
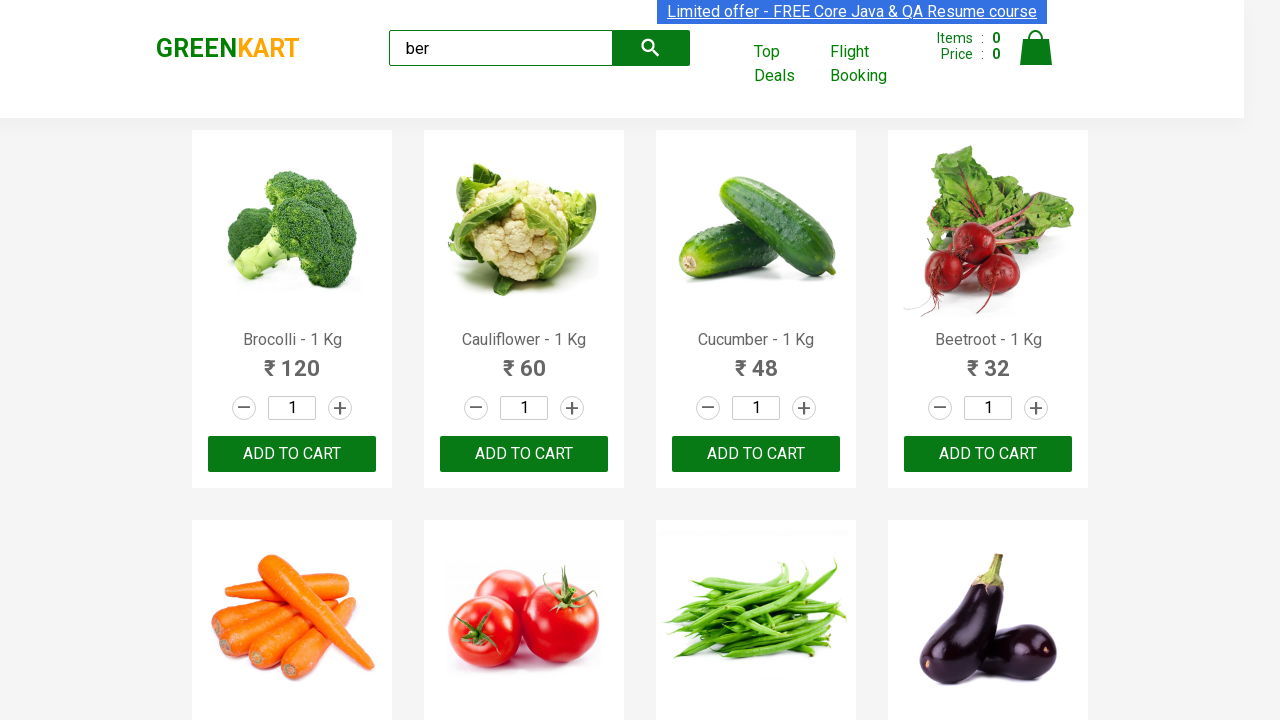

Clicked the search button at (651, 48) on button[type='submit']
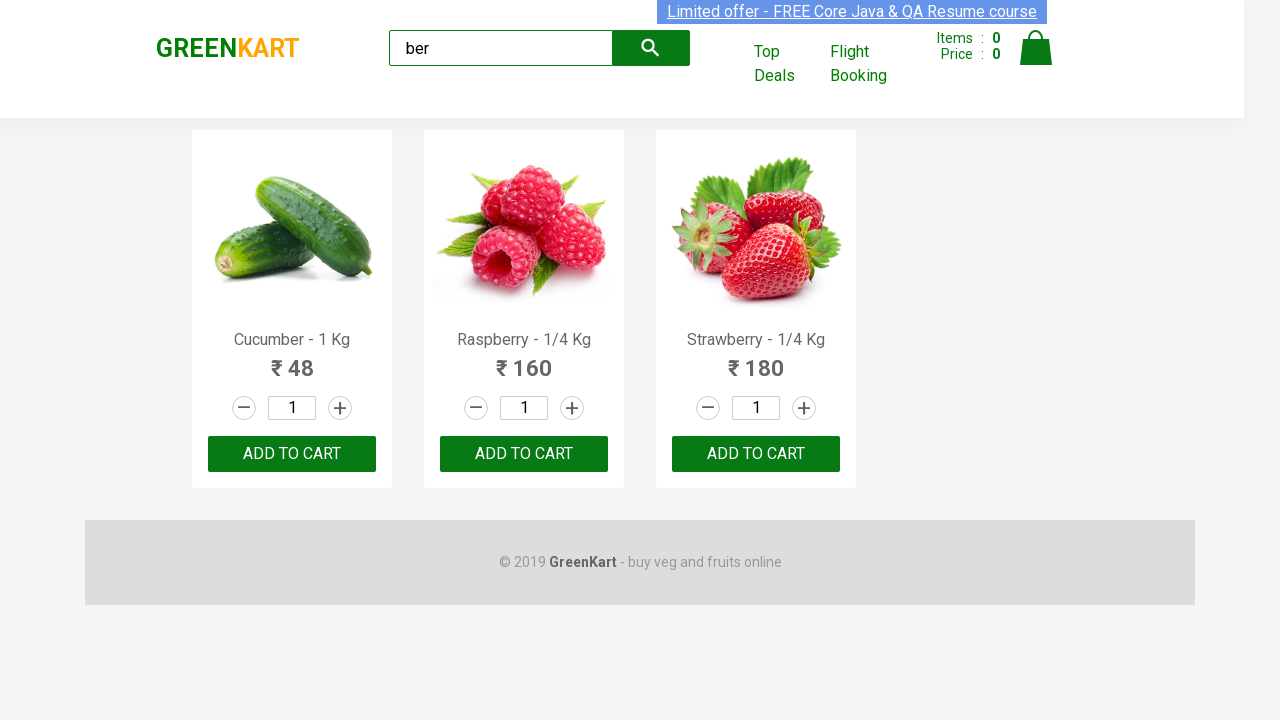

Search results loaded
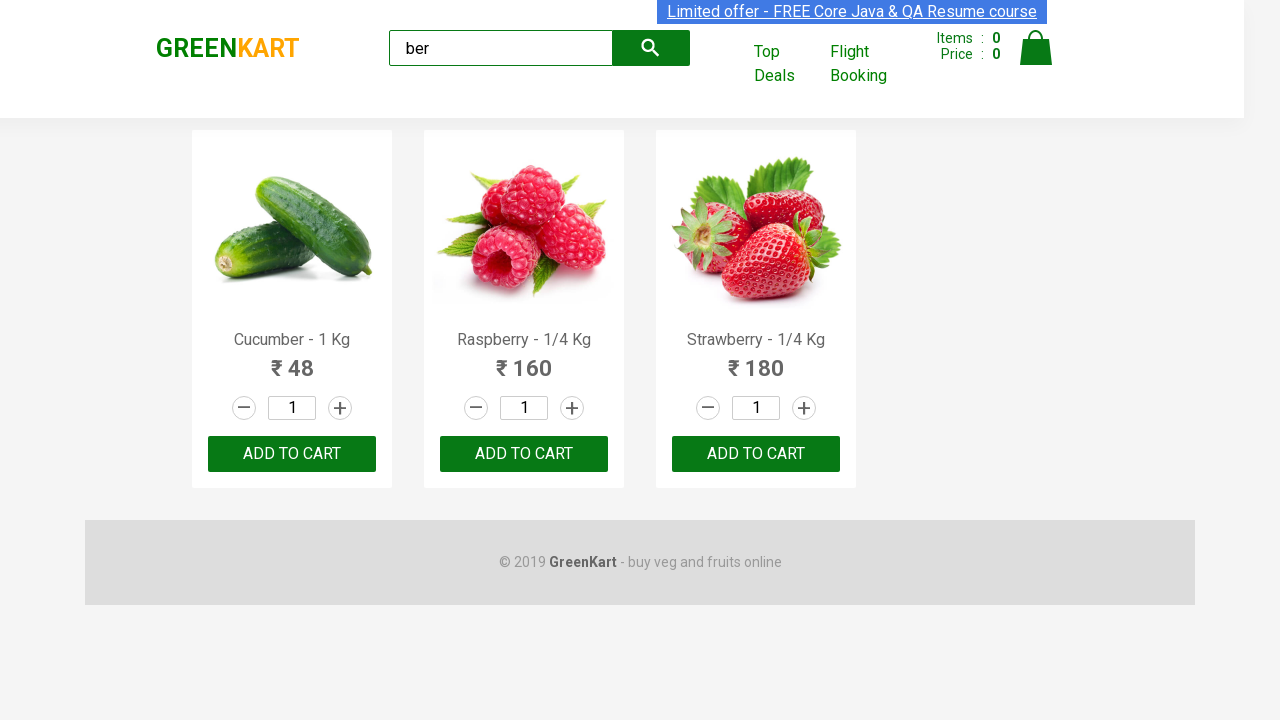

Clicked 'ADD TO CART' button 1 of 3 at (292, 454) on xpath=//button[contains(text(),'ADD TO CART')] >> nth=0
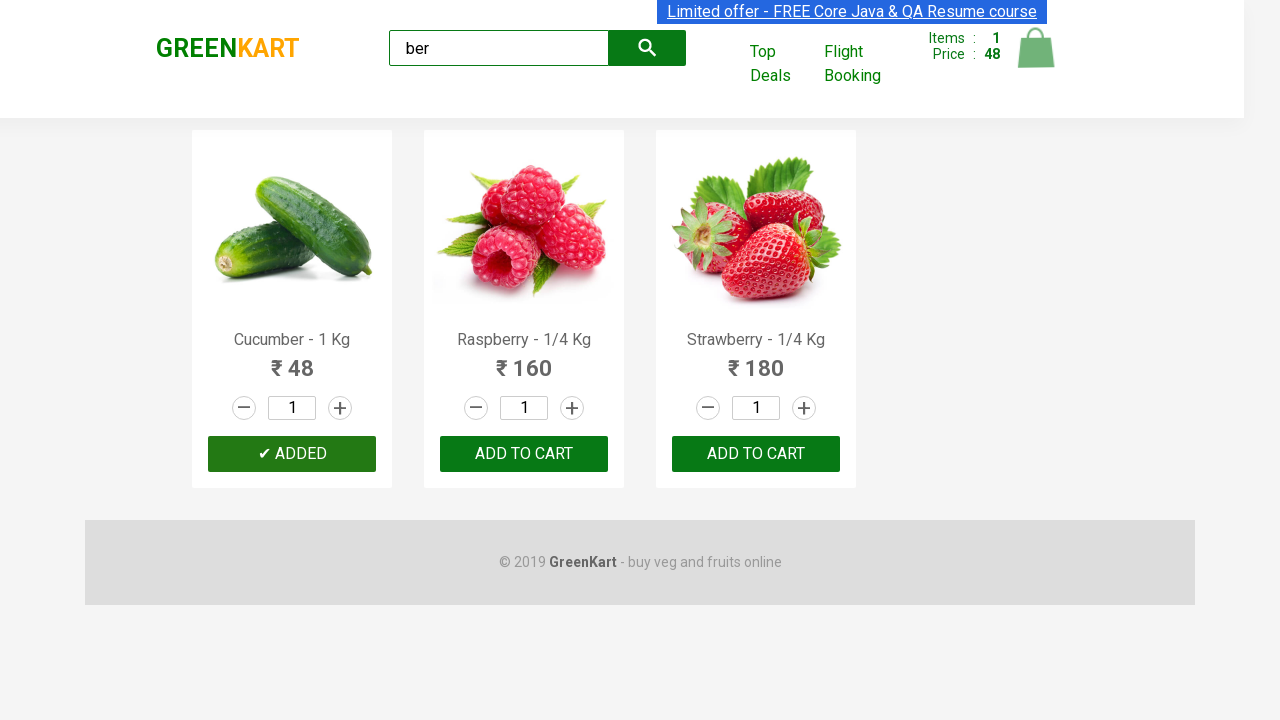

Waited 500ms after adding item 1 to cart
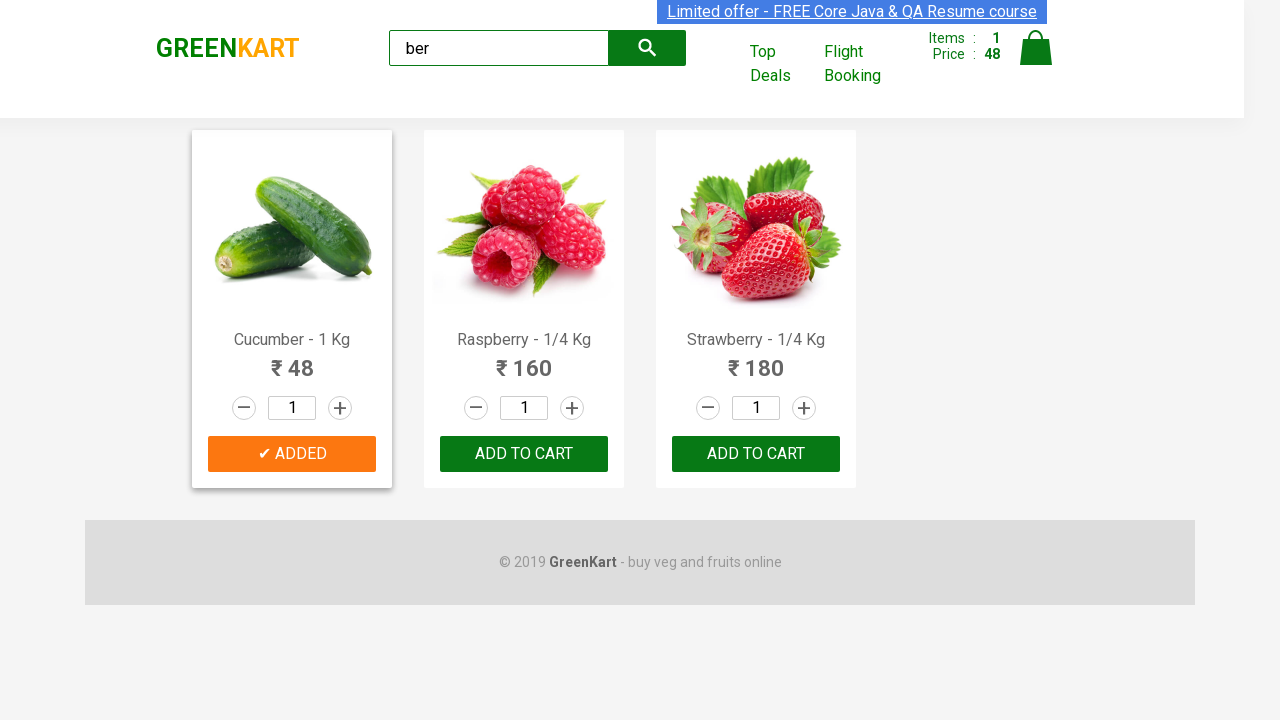

Clicked 'ADD TO CART' button 2 of 3 at (756, 454) on xpath=//button[contains(text(),'ADD TO CART')] >> nth=1
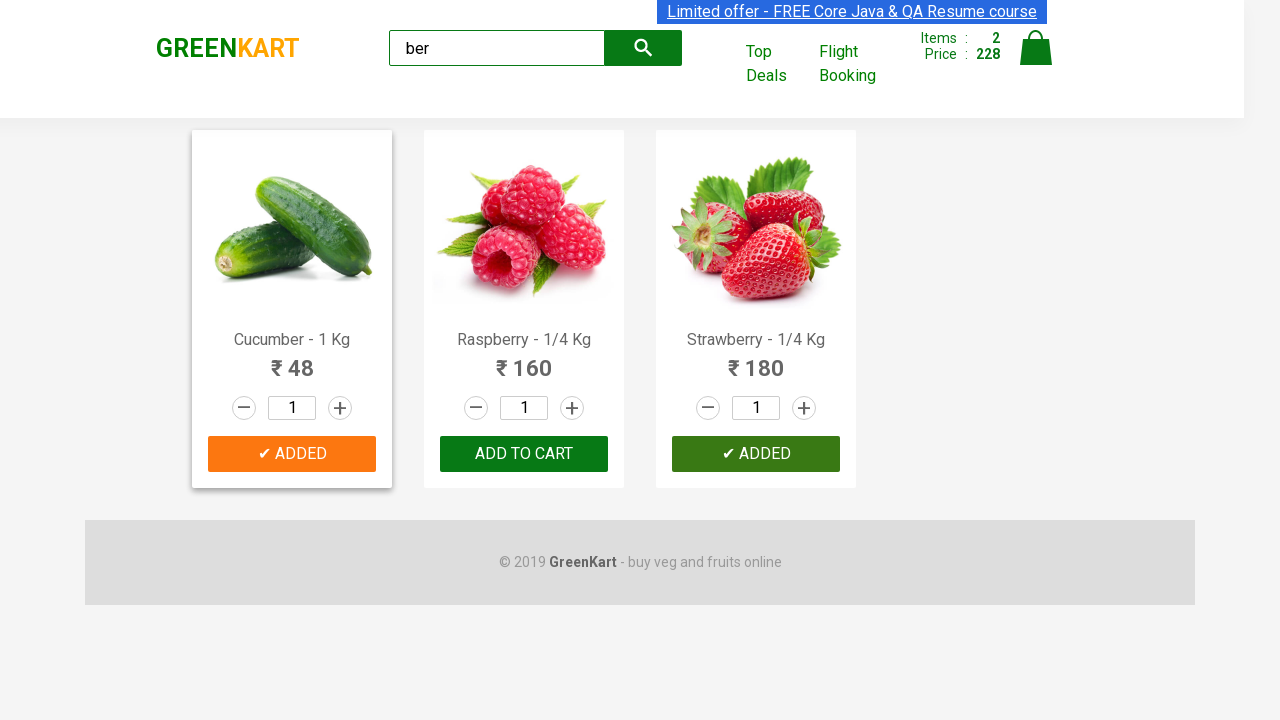

Waited 500ms after adding item 2 to cart
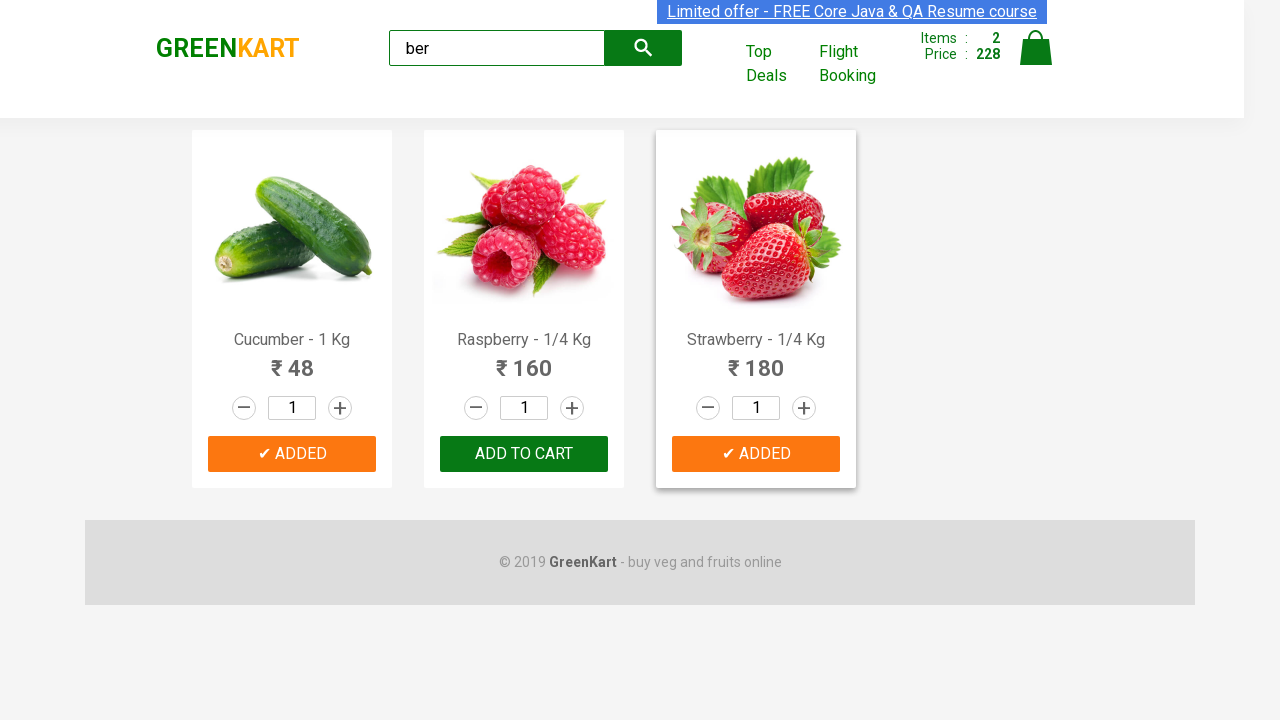

Clicked 'ADD TO CART' button 3 of 3 at (756, 454) on xpath=//button[contains(text(),'ADD TO CART')] >> nth=2
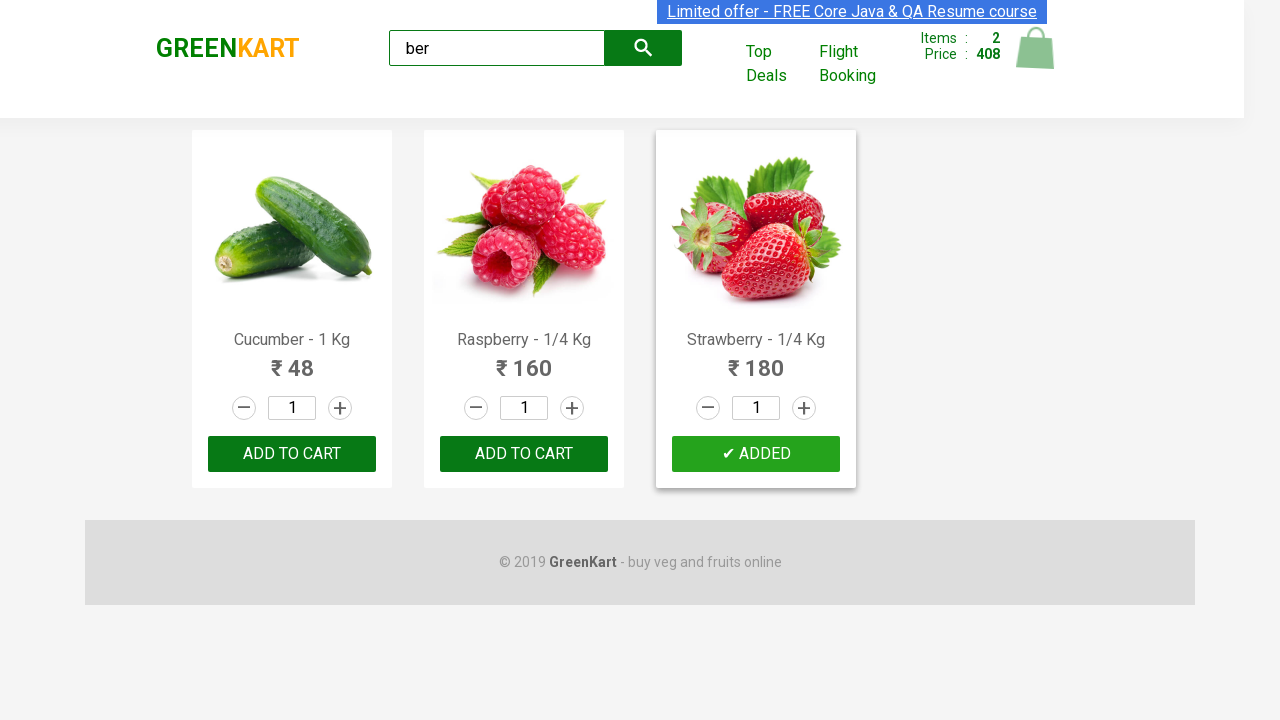

Waited 500ms after adding item 3 to cart
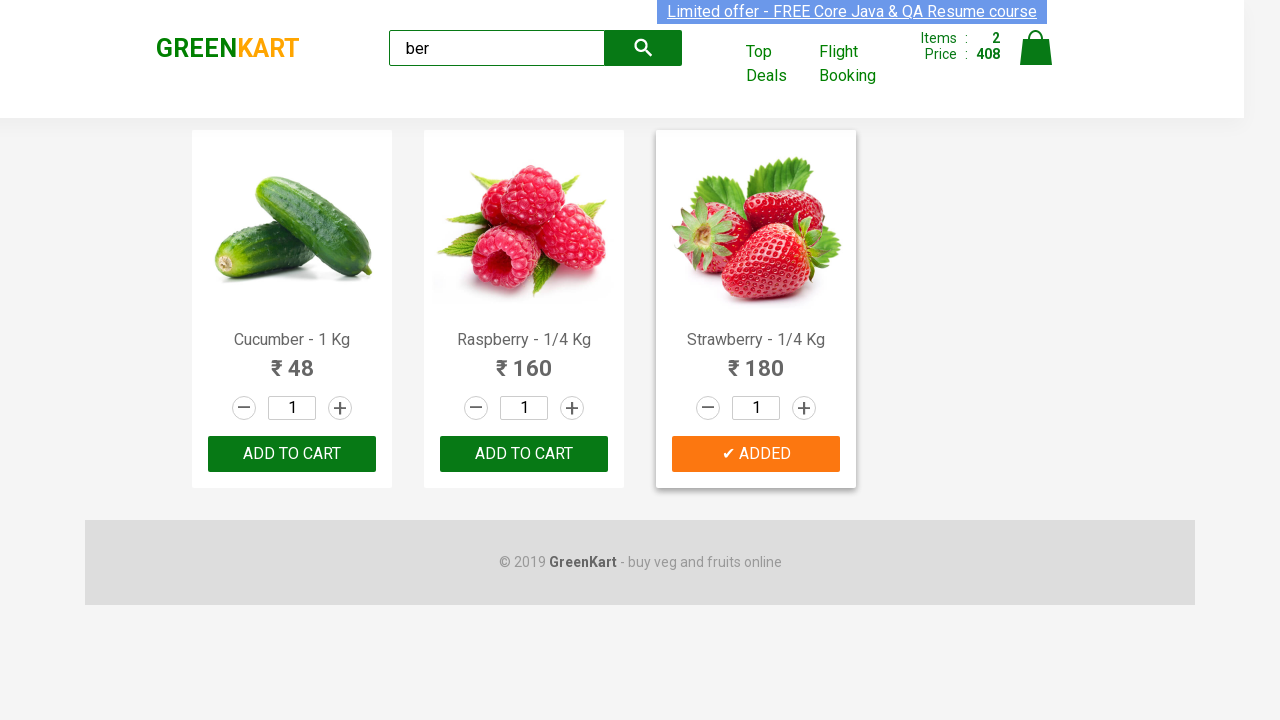

Clicked on the Cart button at (1036, 48) on img[alt='Cart']
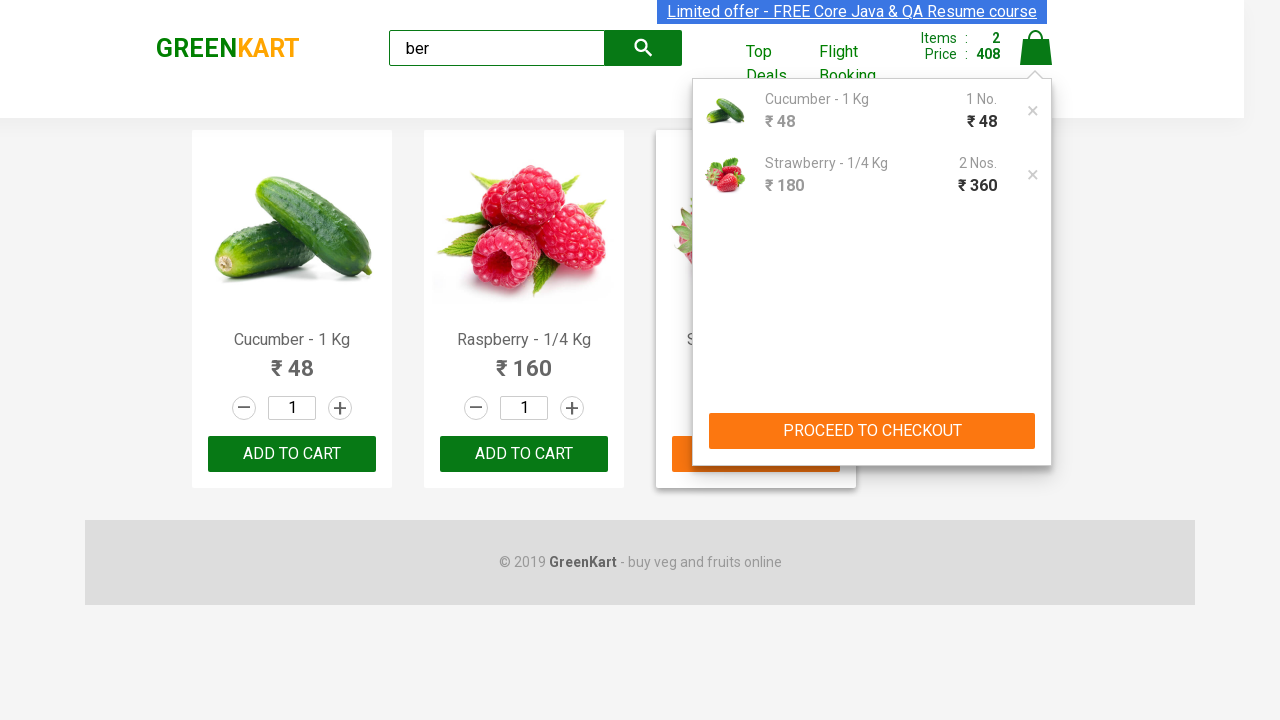

Cart opened and 'Proceed to Checkout' button is visible
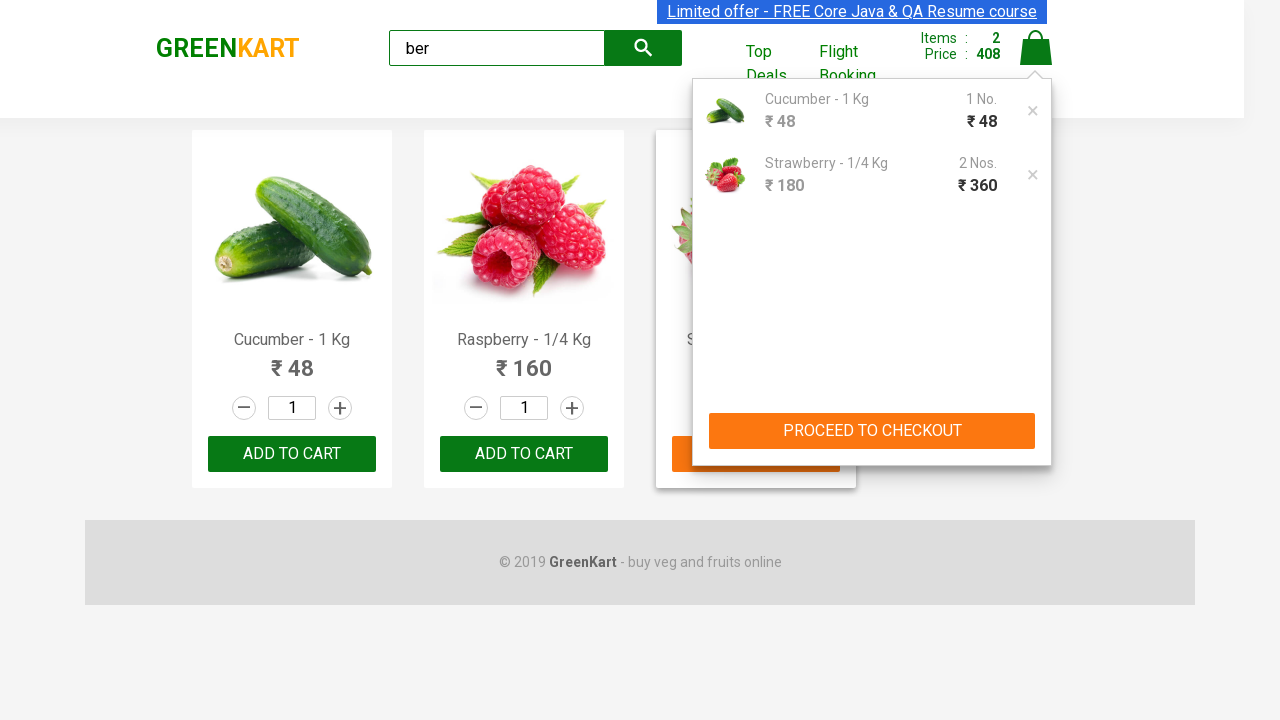

Clicked 'PROCEED TO CHECKOUT' button at (872, 431) on xpath=//button[contains(text(),'PROCEED TO CHECKOUT')]
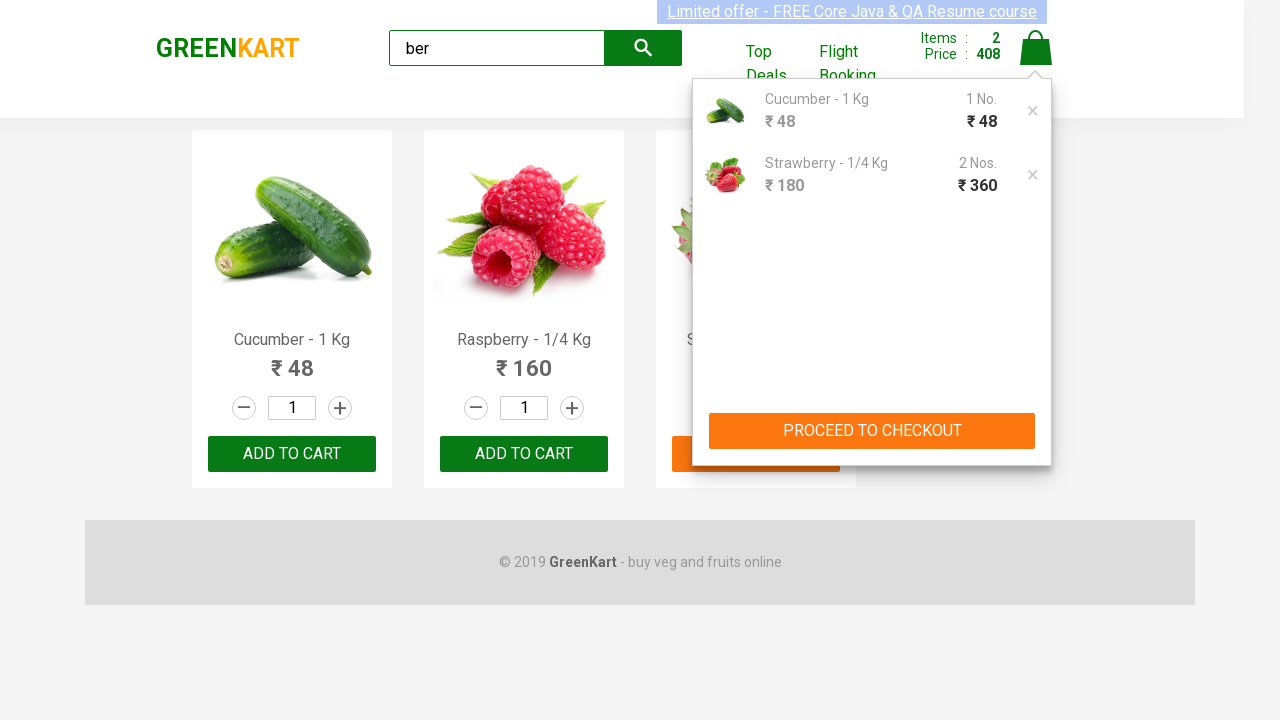

Checkout page loaded with promo code field visible
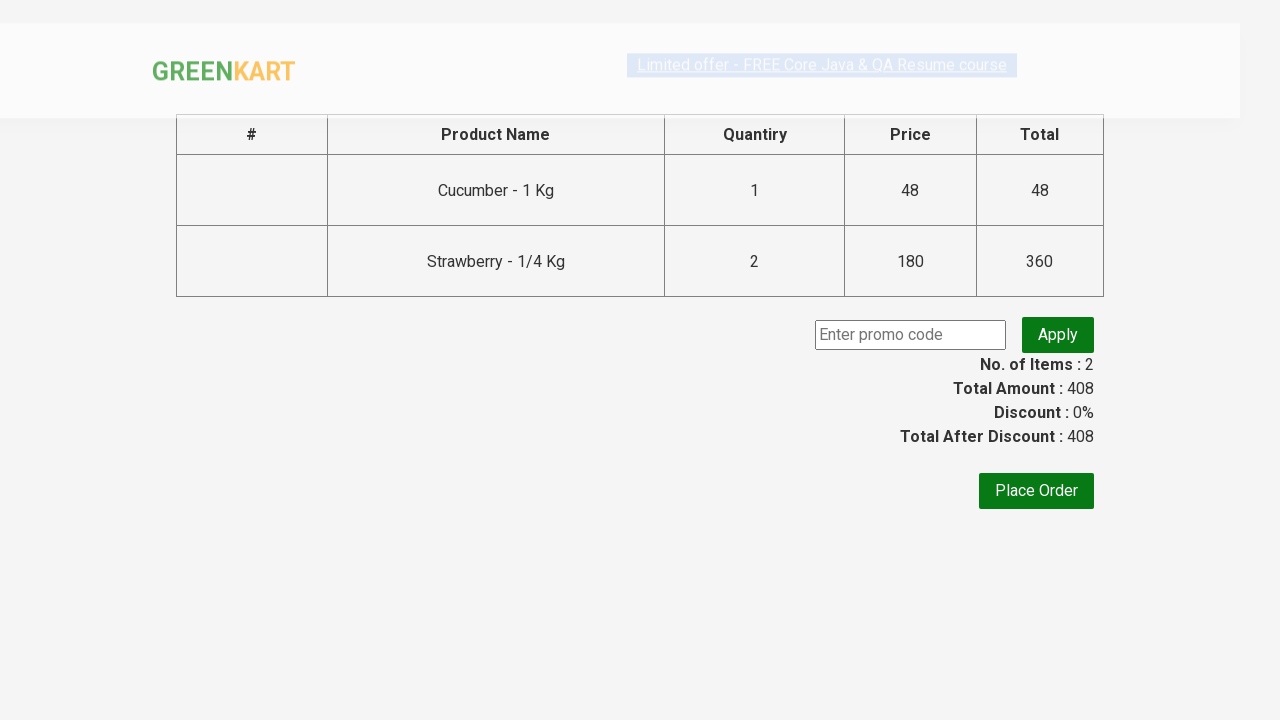

Entered promo code 'rahulshettyacademy' on .promocode
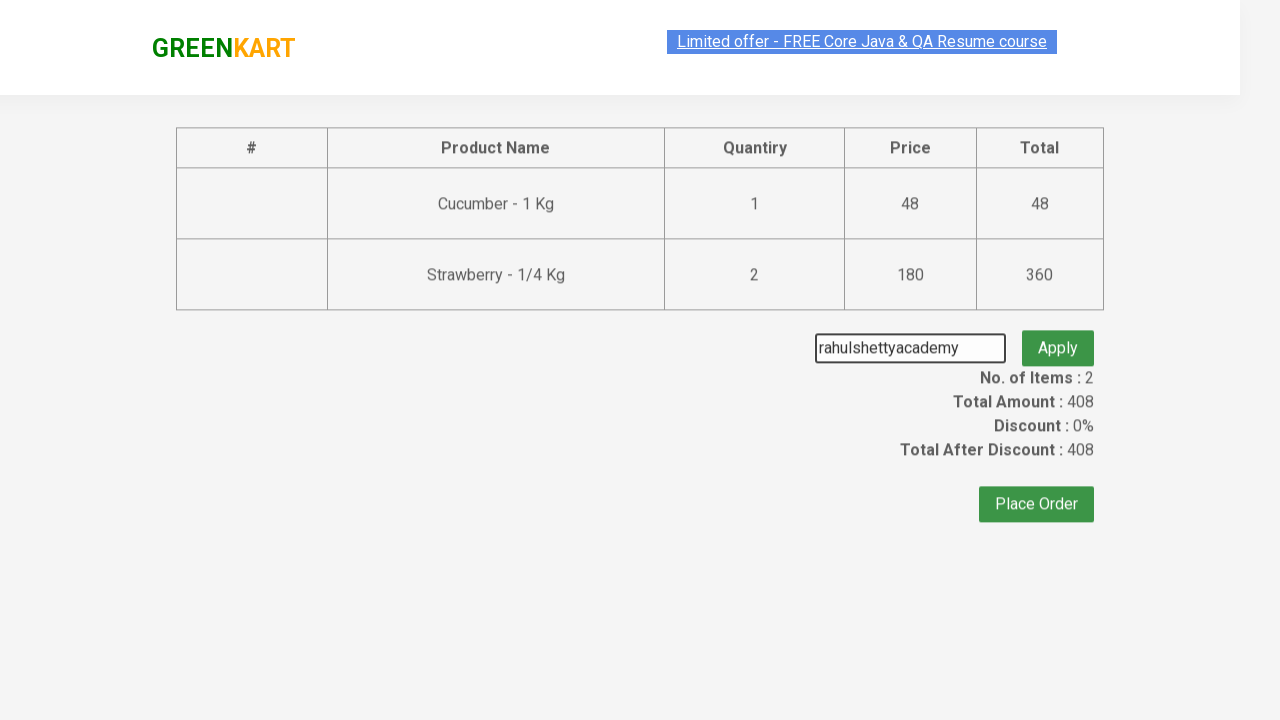

Clicked Apply promo code button at (1058, 335) on button.promoBtn
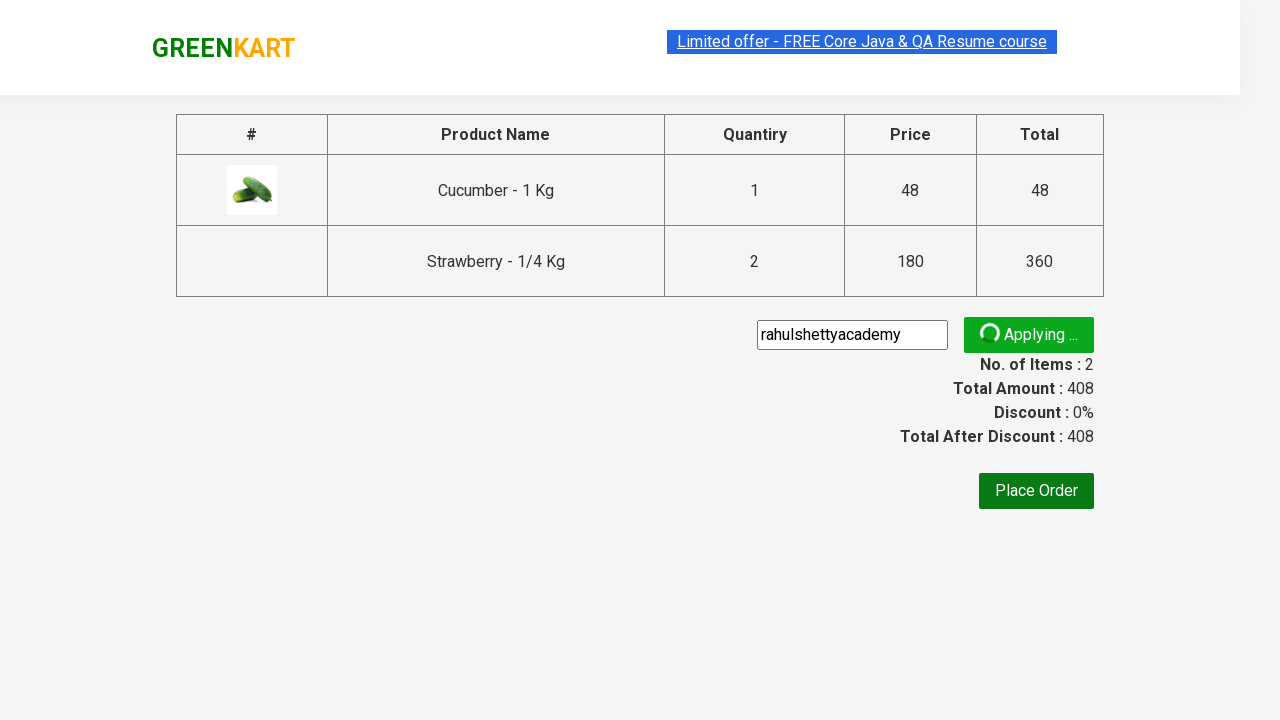

Promo code applied successfully
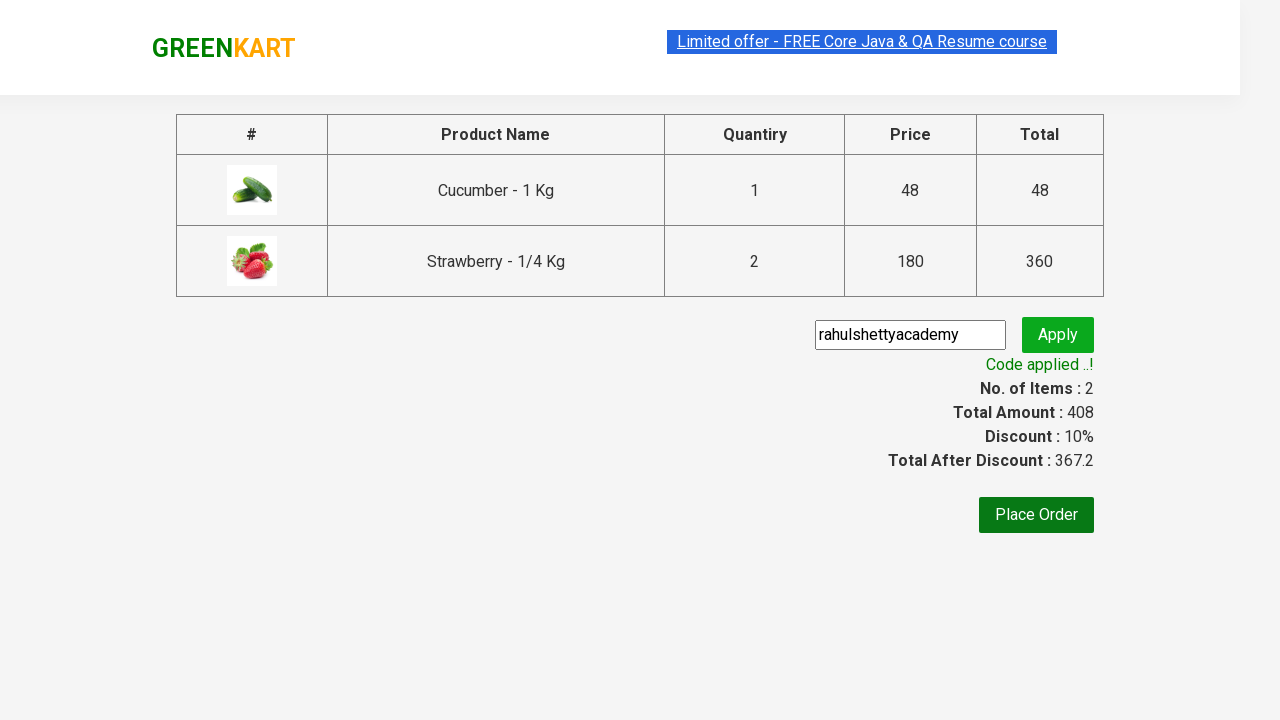

Clicked 'Place Order' button to complete the checkout at (1036, 515) on xpath=//button[contains(text(),'Place Order')]
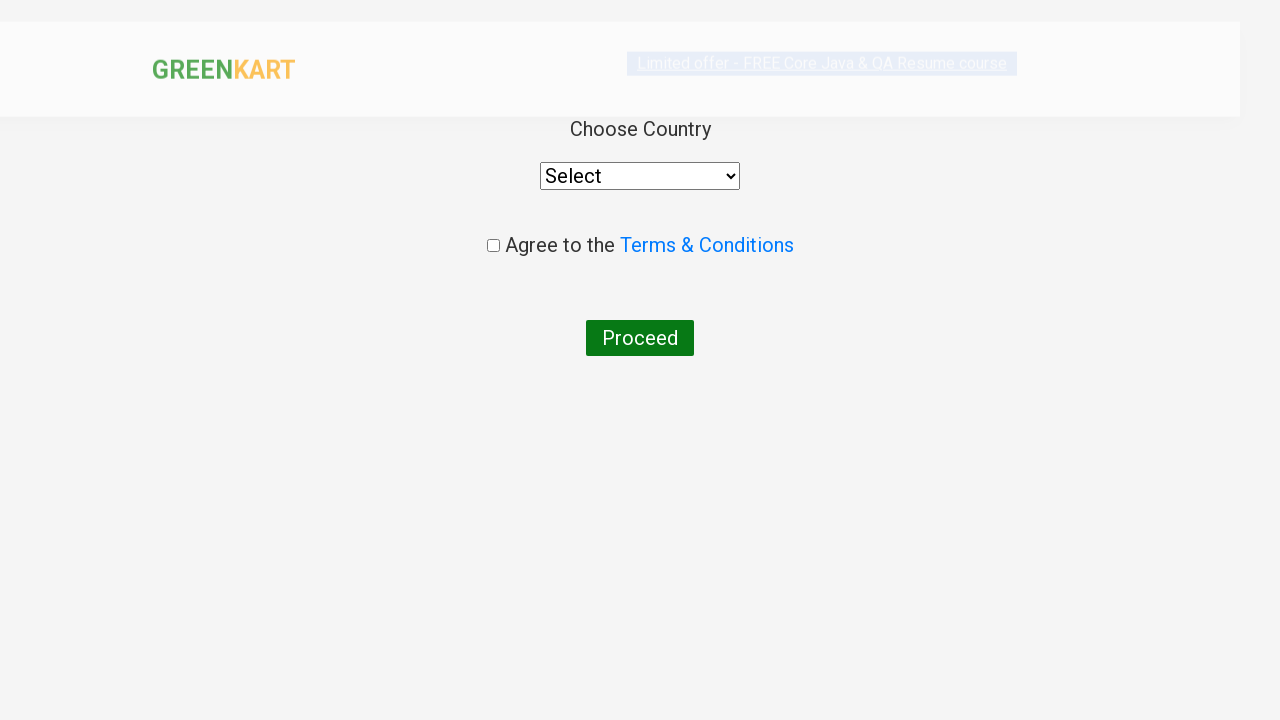

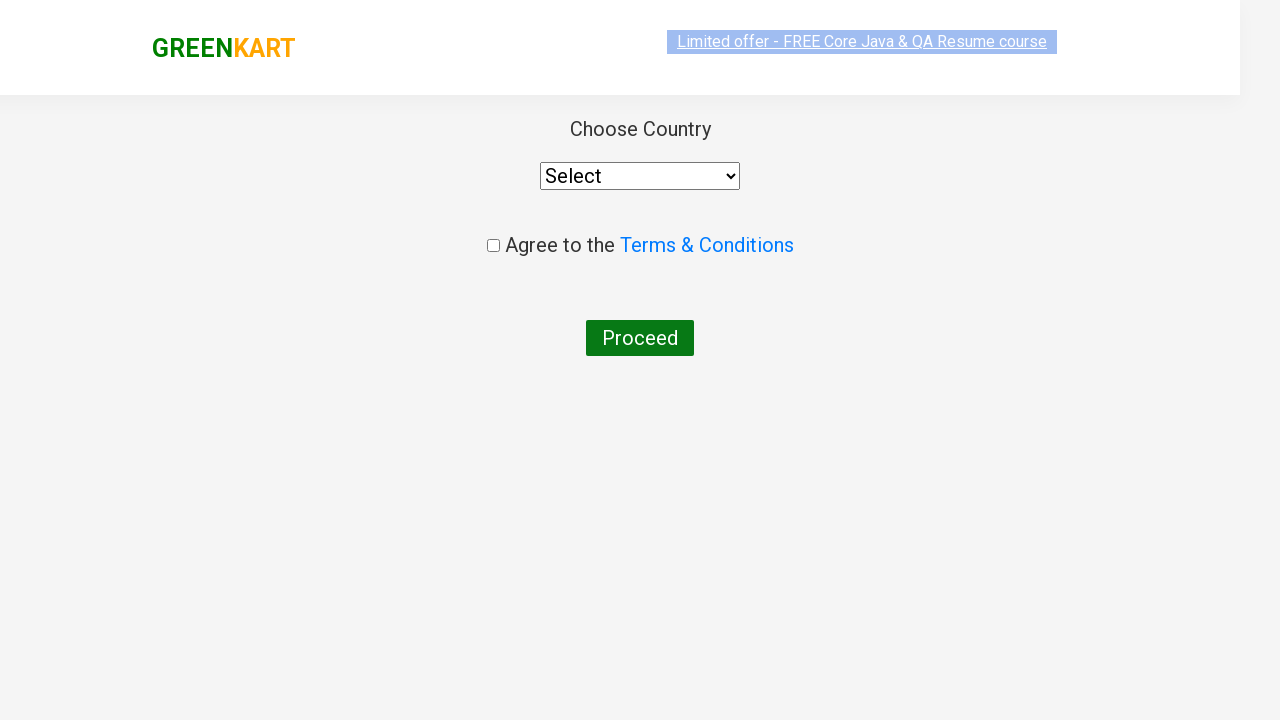